Tests the add-to-cart functionality on a demo e-commerce site by clicking the add to cart button for iPhone 12 and verifying the item appears in the cart panel.

Starting URL: https://bstackdemo.com/

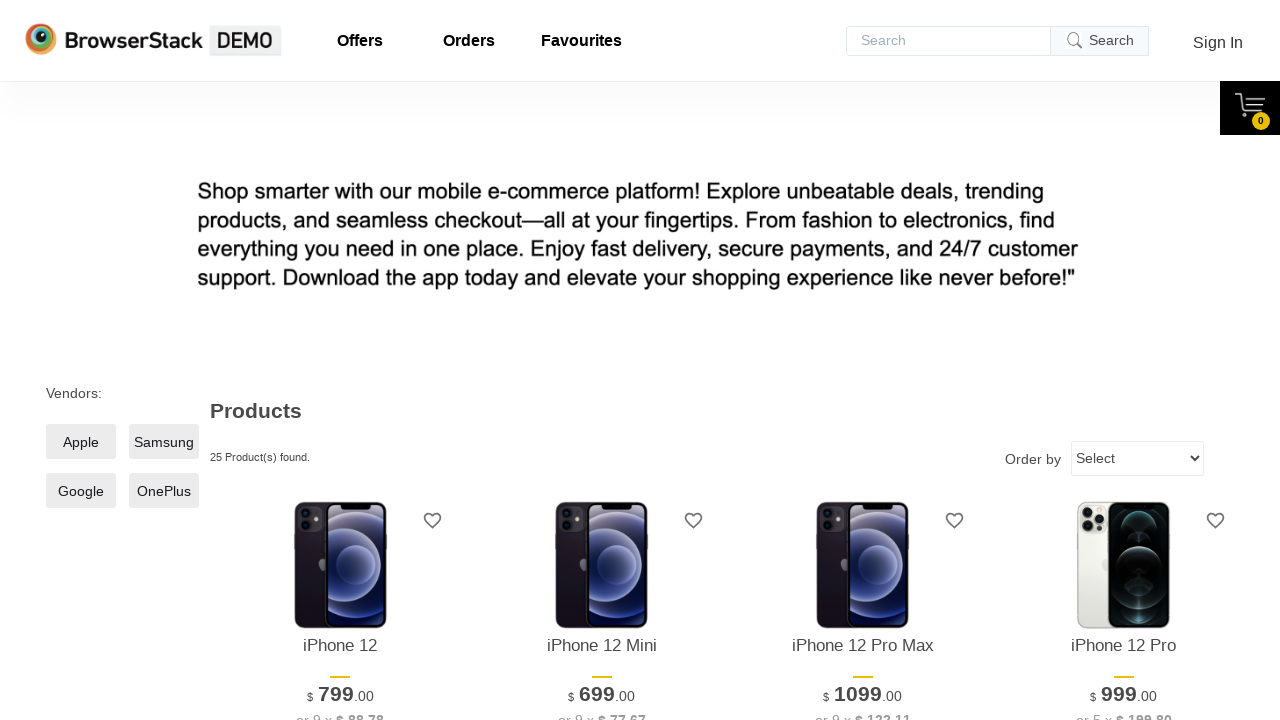

Page loaded and title contains 'StackDemo'
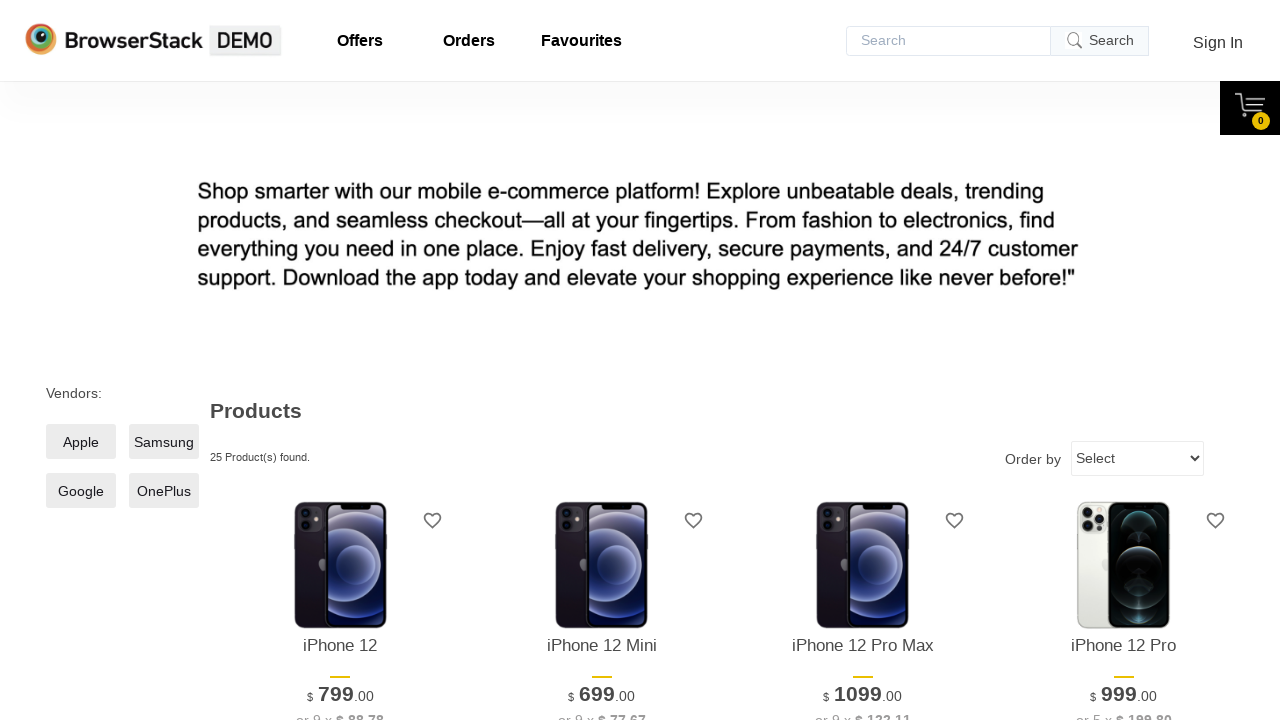

iPhone 12 product element became visible
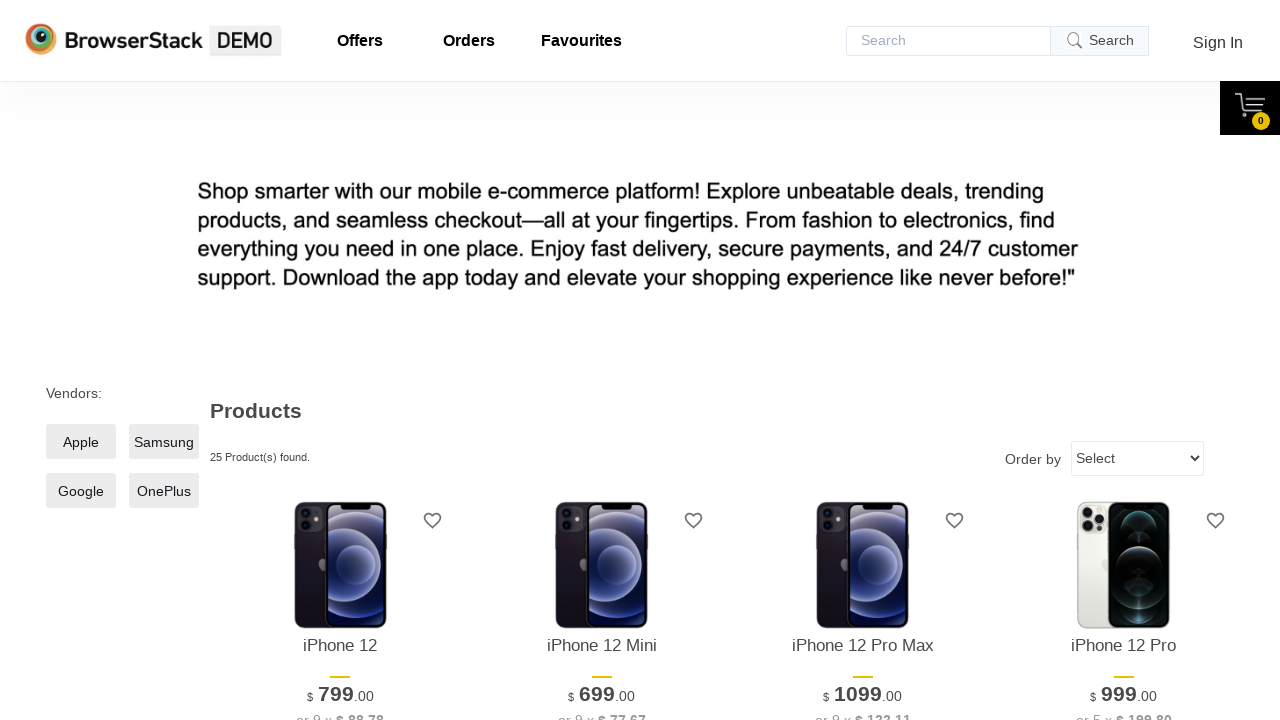

Retrieved product name: 'iPhone 12'
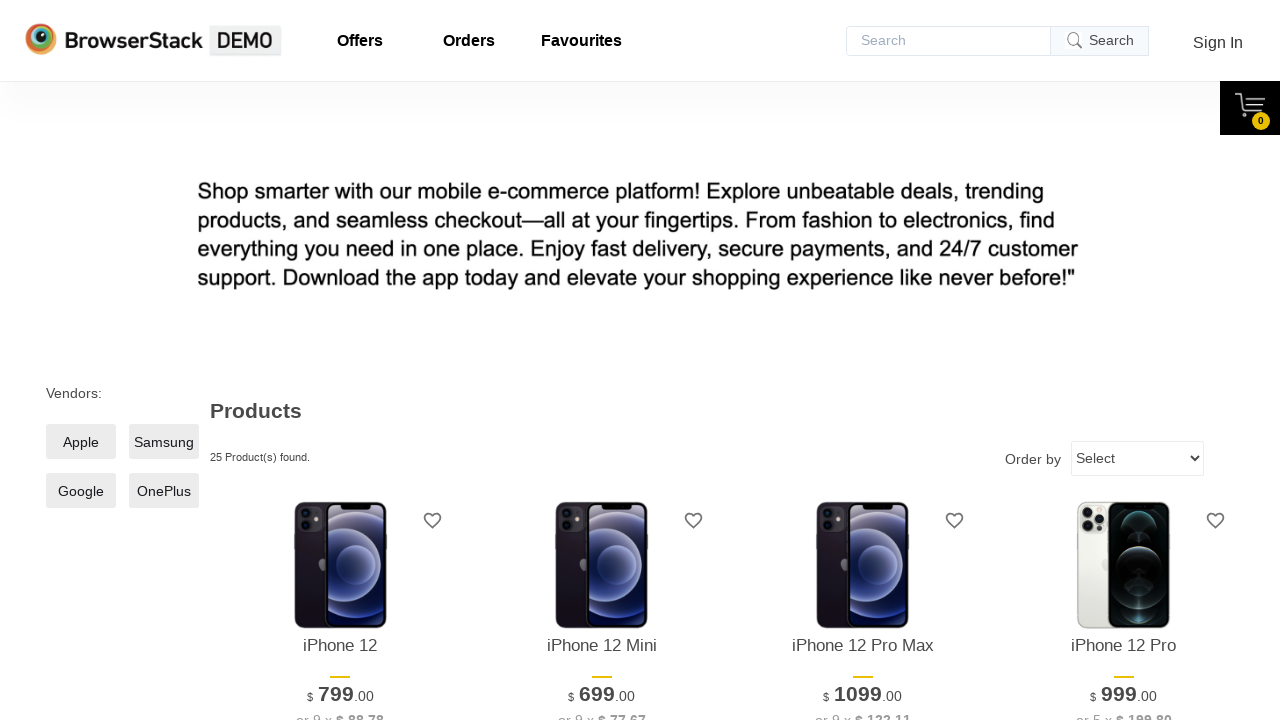

Clicked 'Add to cart' button for iPhone 12 at (340, 361) on xpath=//*[@id="1"]/div[4]
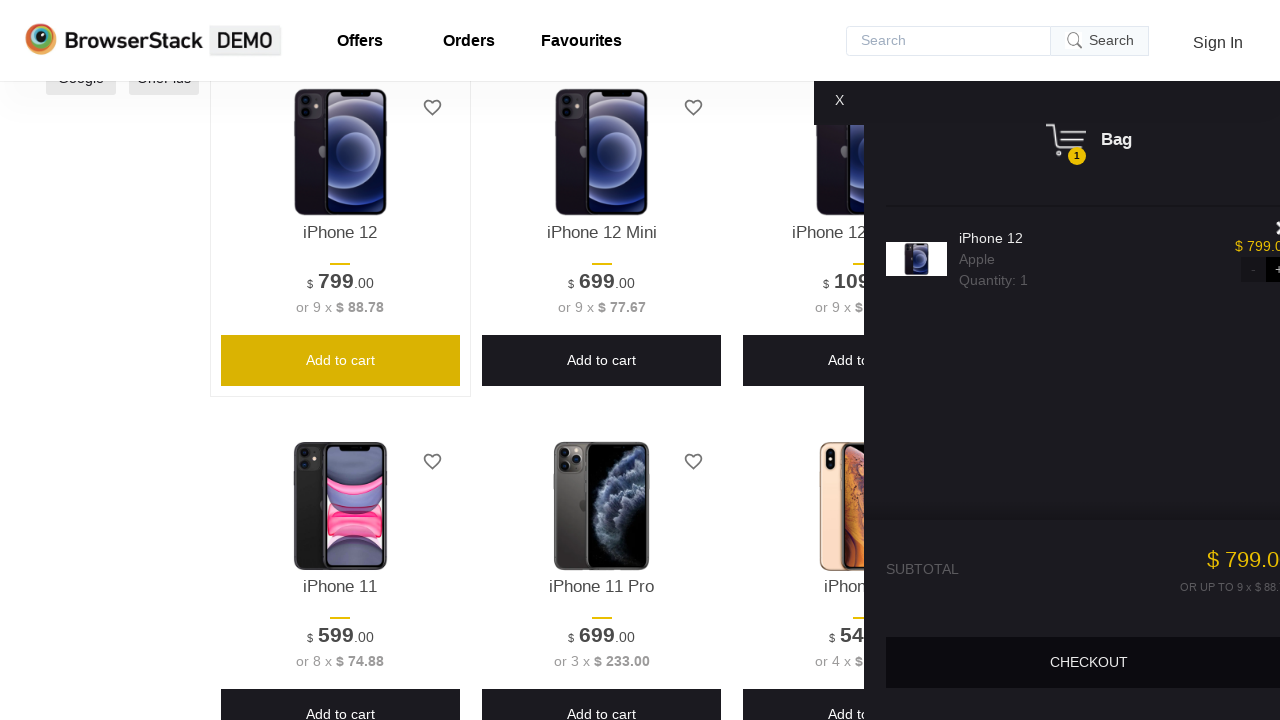

Cart panel became visible
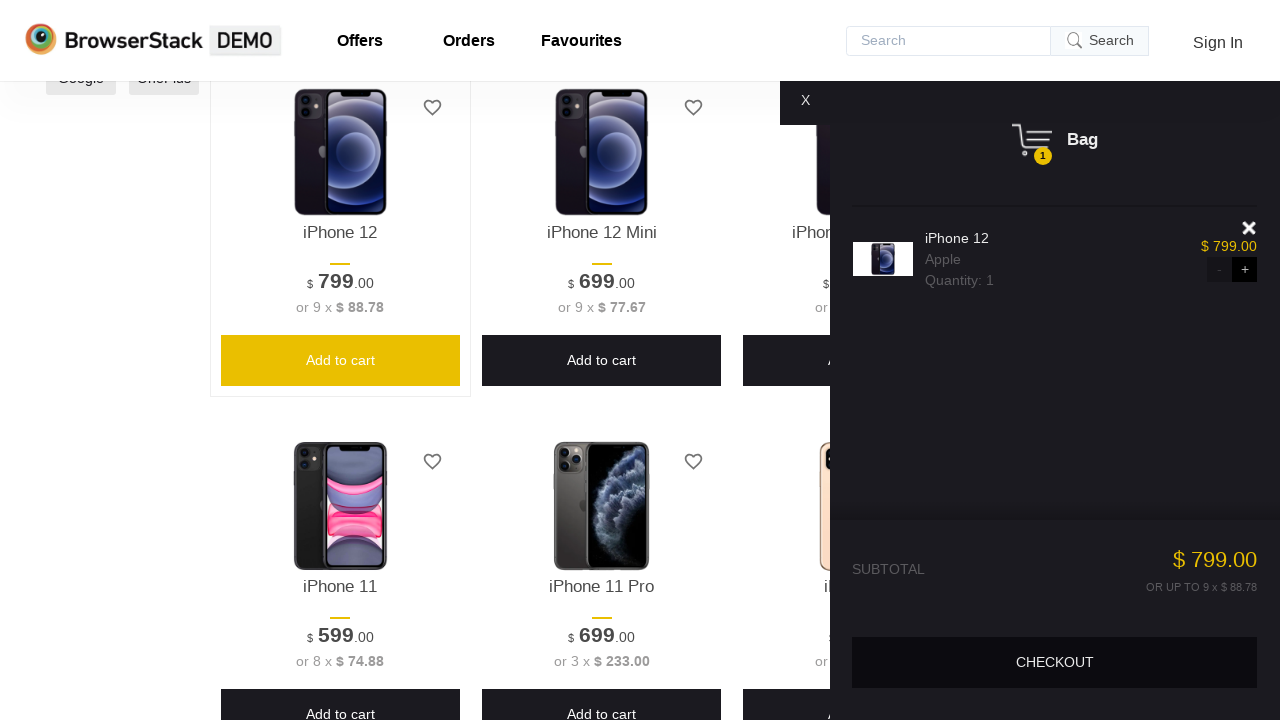

Cart item element became visible
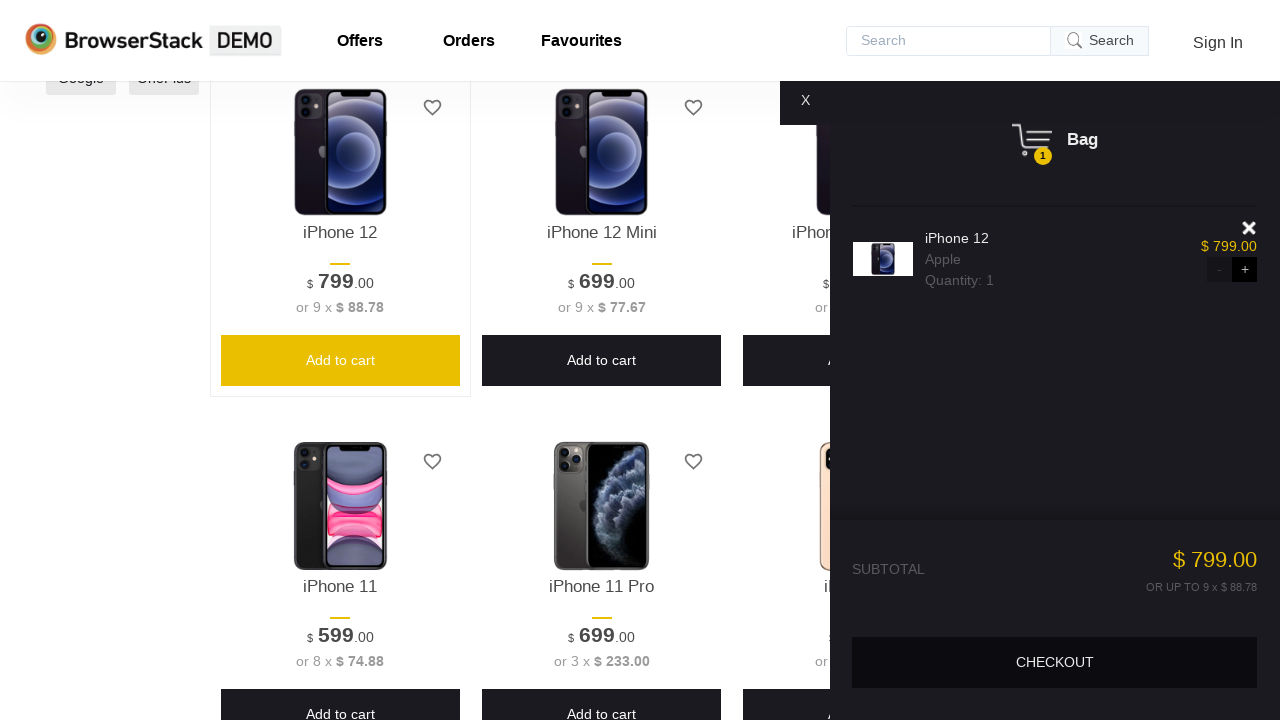

Retrieved item from cart: 'iPhone 12'
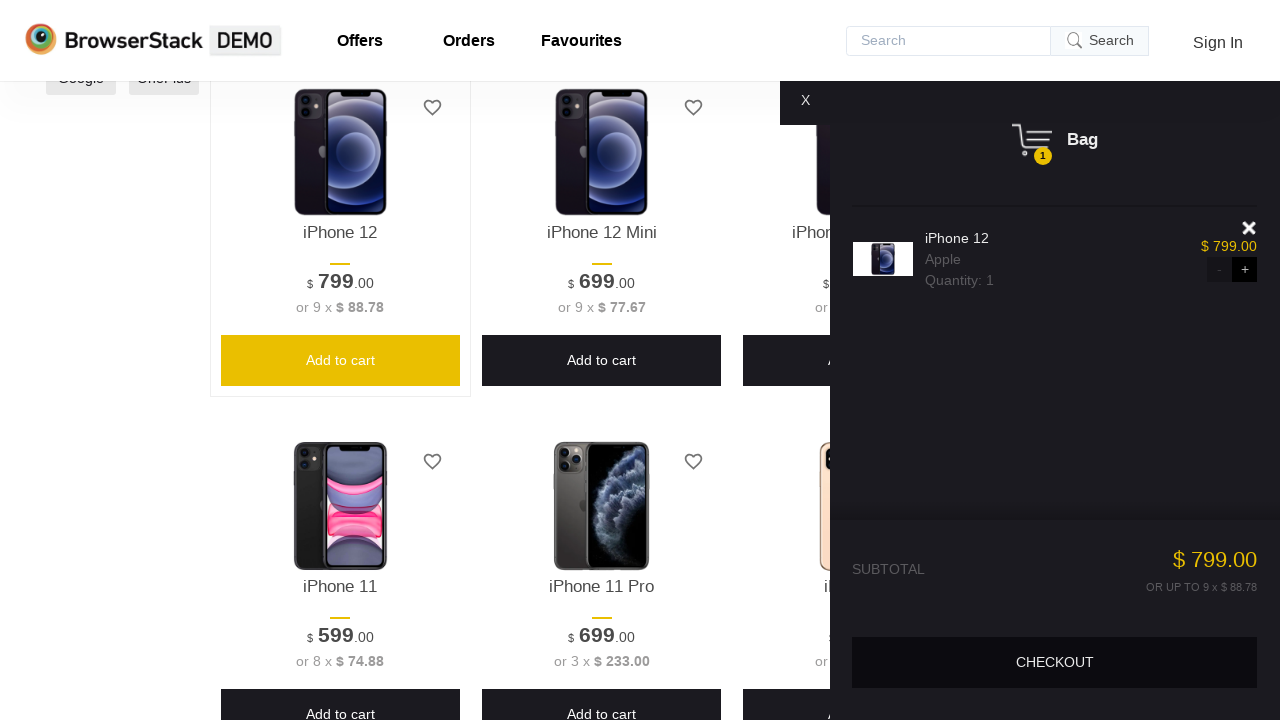

Verified product in cart matches product on page: 'iPhone 12'
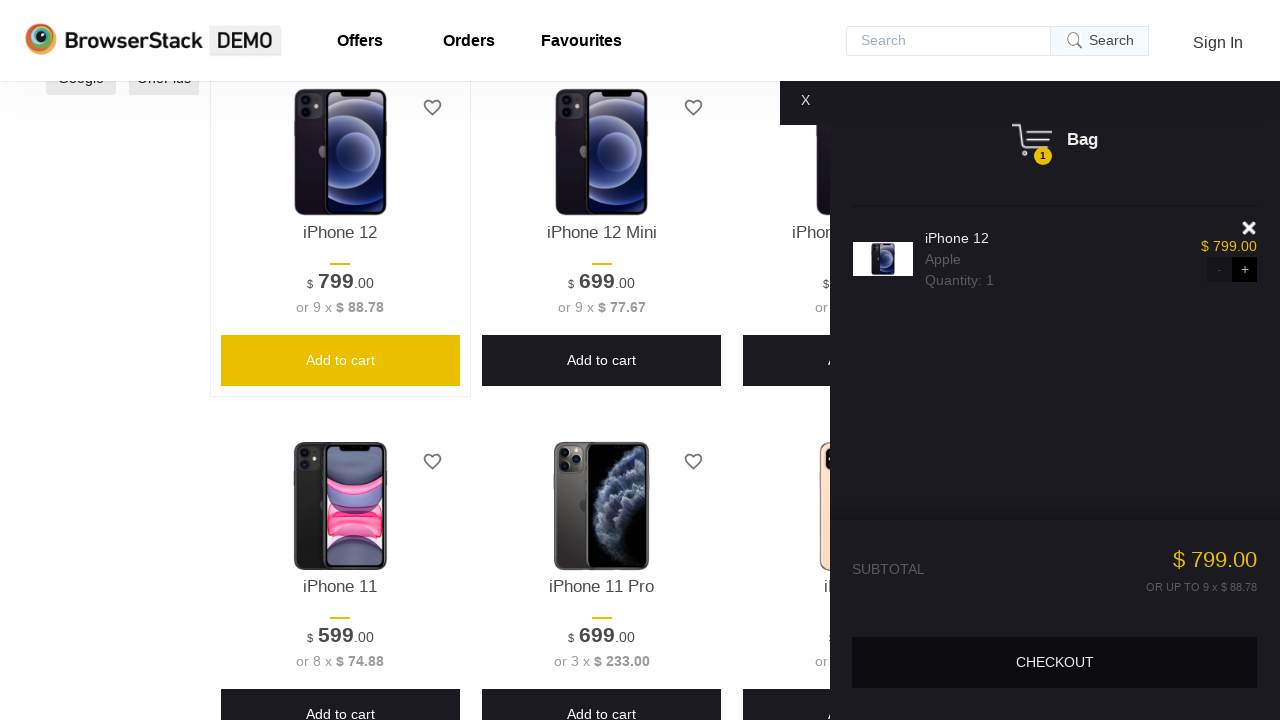

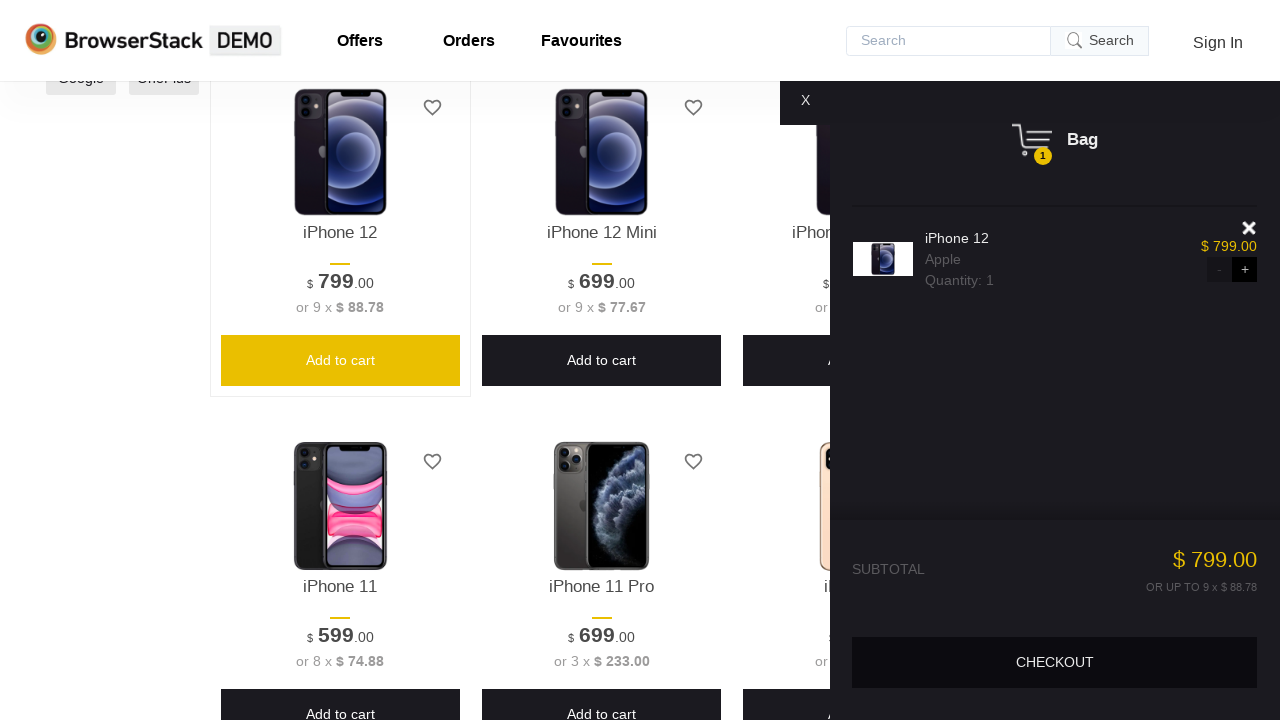